Tests dropdown selection by selecting options using index - selects Option 1, then Option 2, then Option 1 again

Starting URL: https://the-internet.herokuapp.com/dropdown

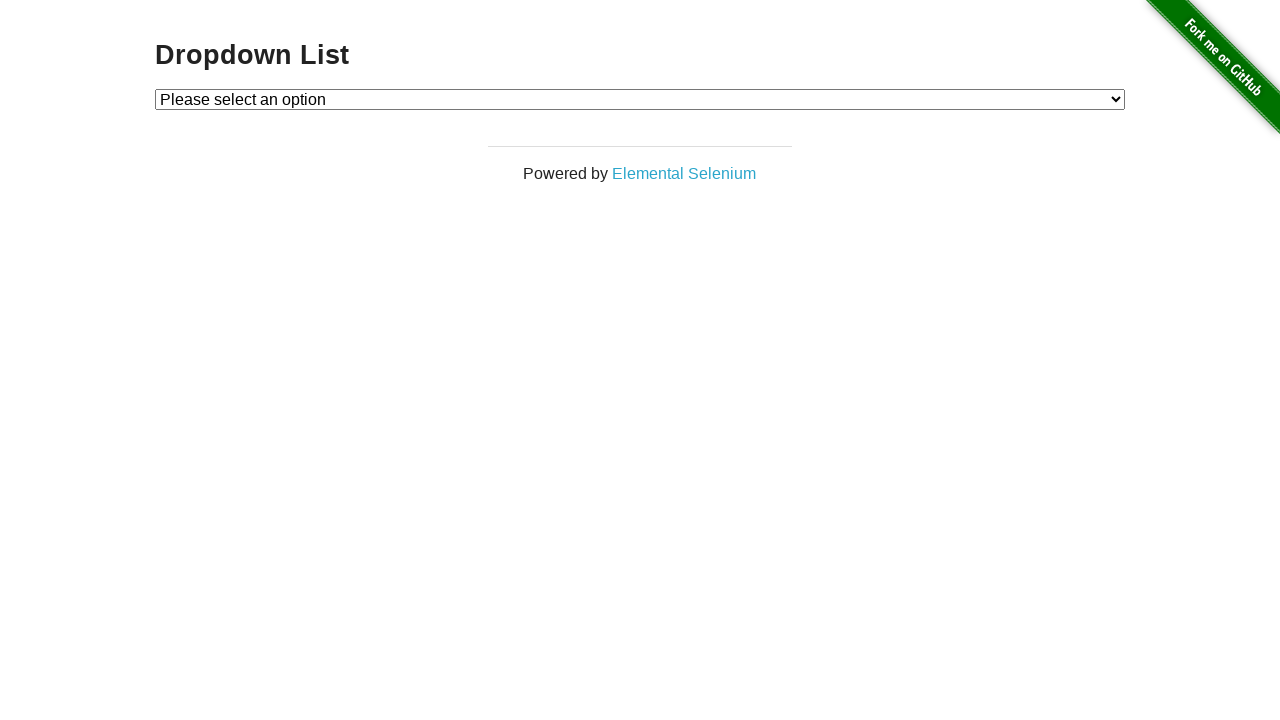

Selected Option 1 (index 1) from dropdown on #dropdown
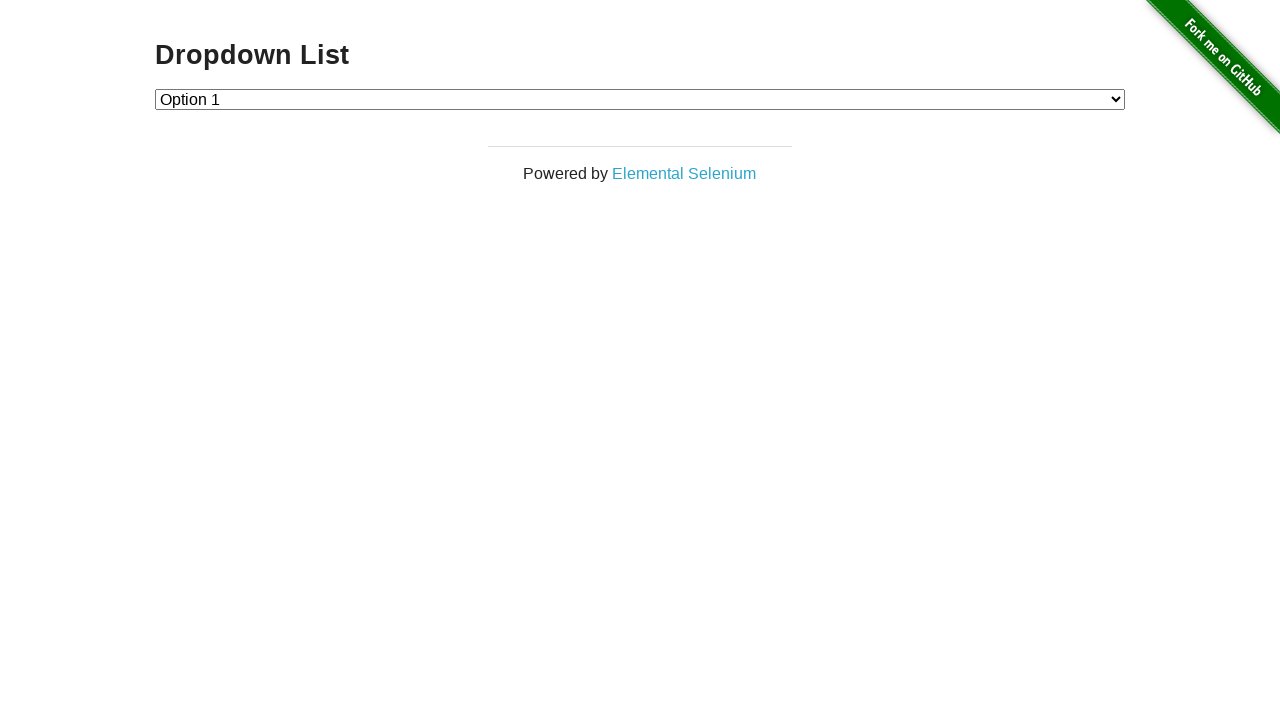

Selected Option 2 (index 2) from dropdown on #dropdown
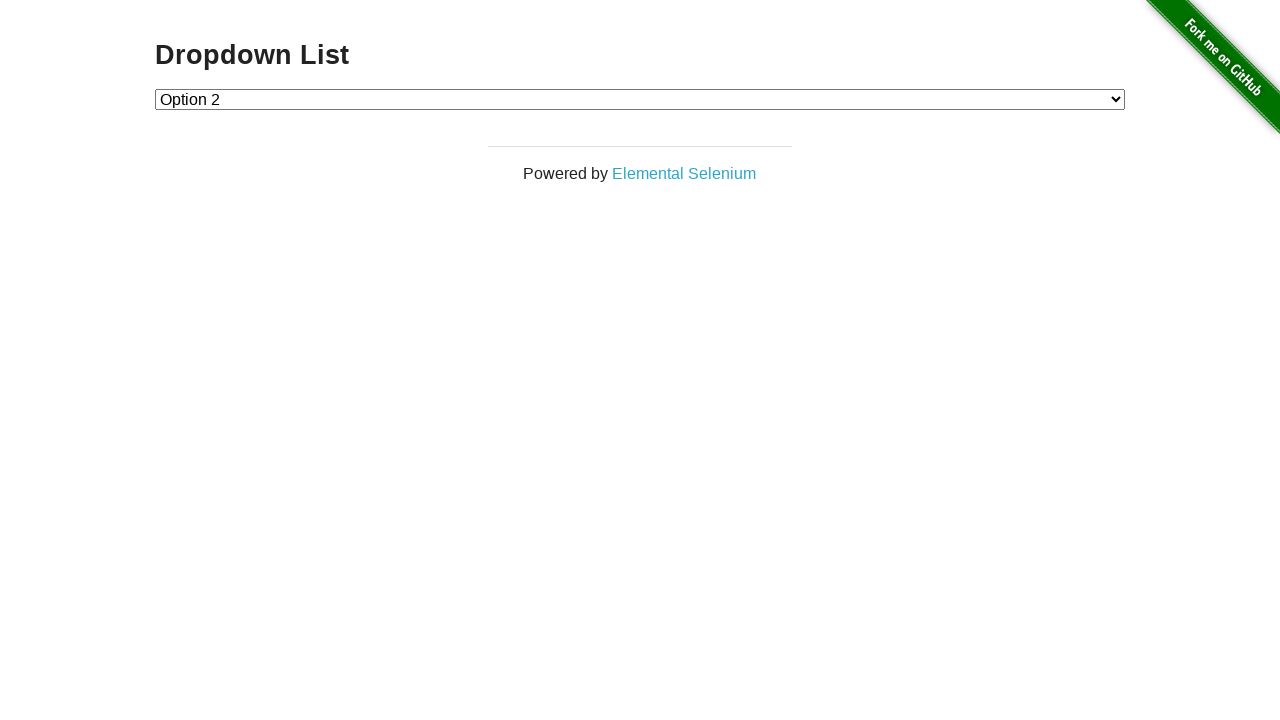

Selected Option 1 (index 1) from dropdown again on #dropdown
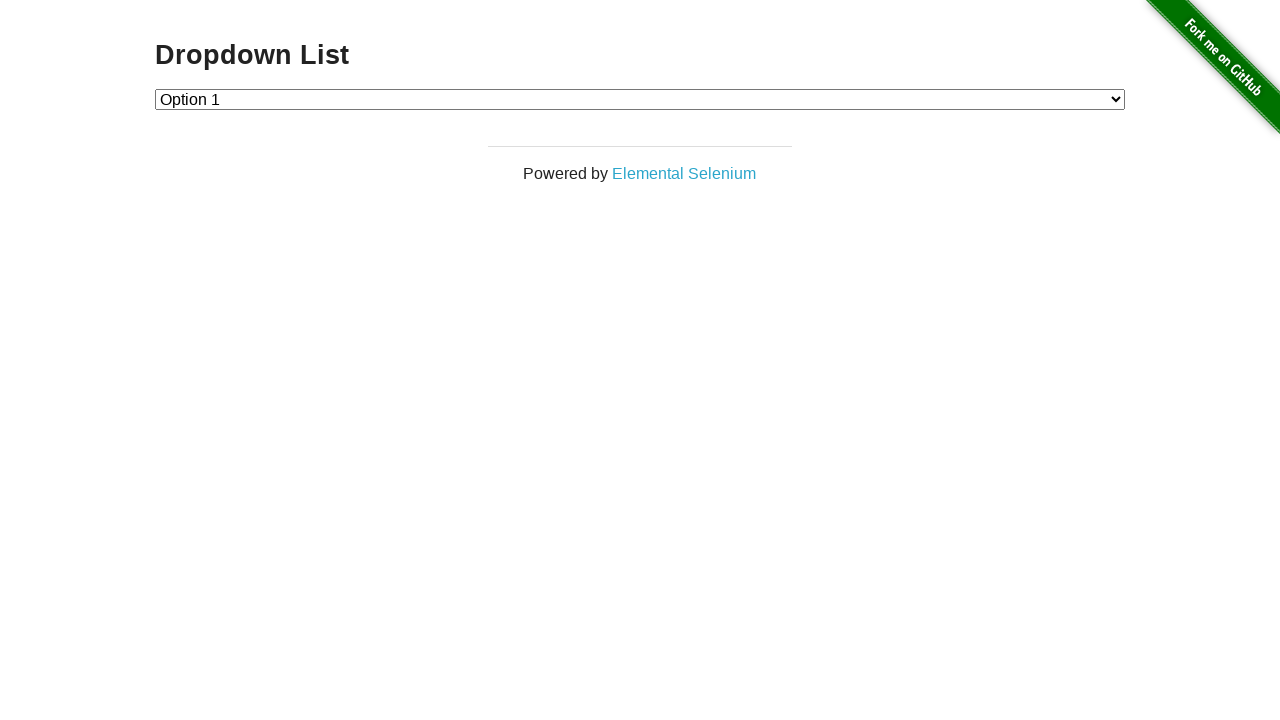

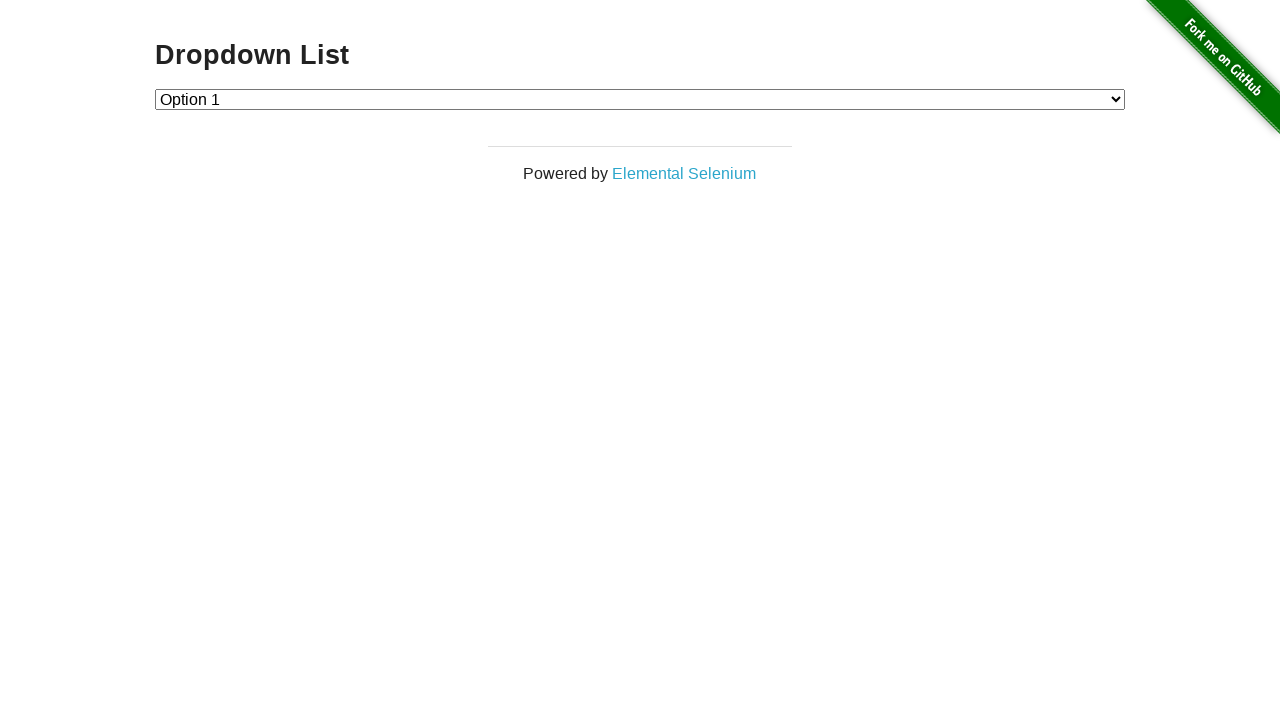